Tests the search/filter functionality on an offers page by entering "Rice" in the search field and verifying that all displayed results contain the search term.

Starting URL: https://rahulshettyacademy.com/seleniumPractise/#/offers

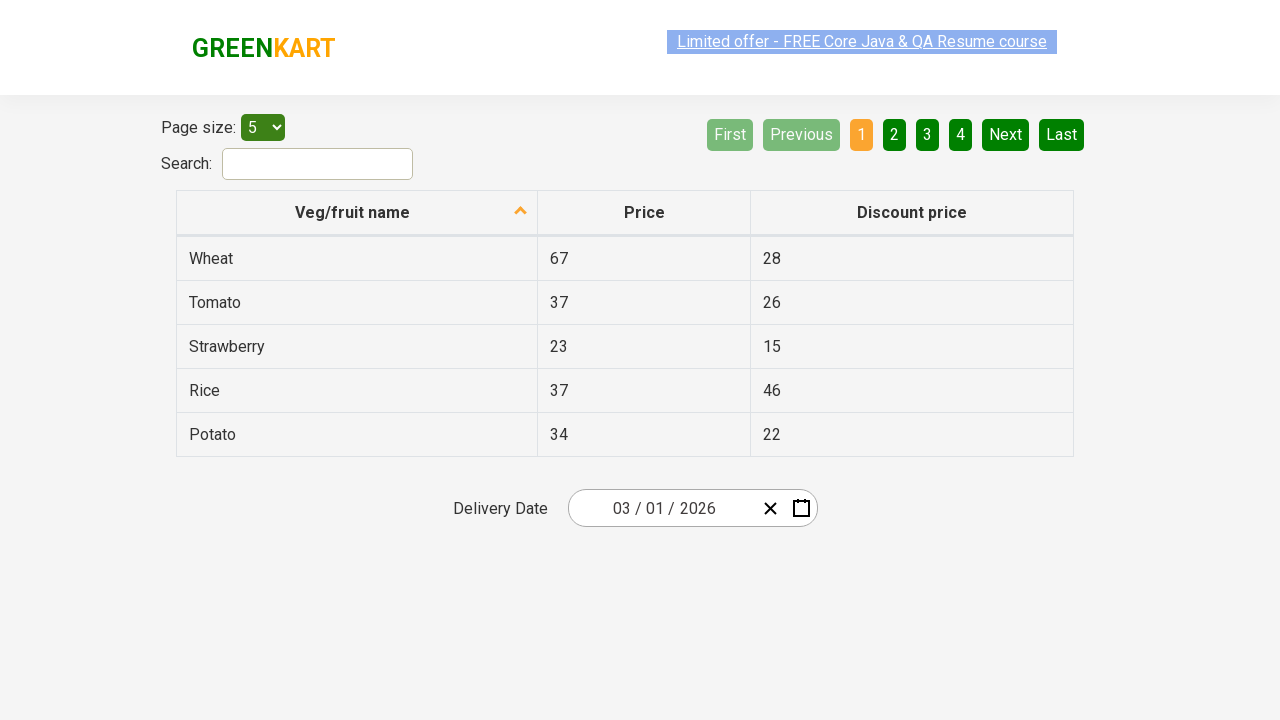

Entered 'Rice' in the search field on #search-field
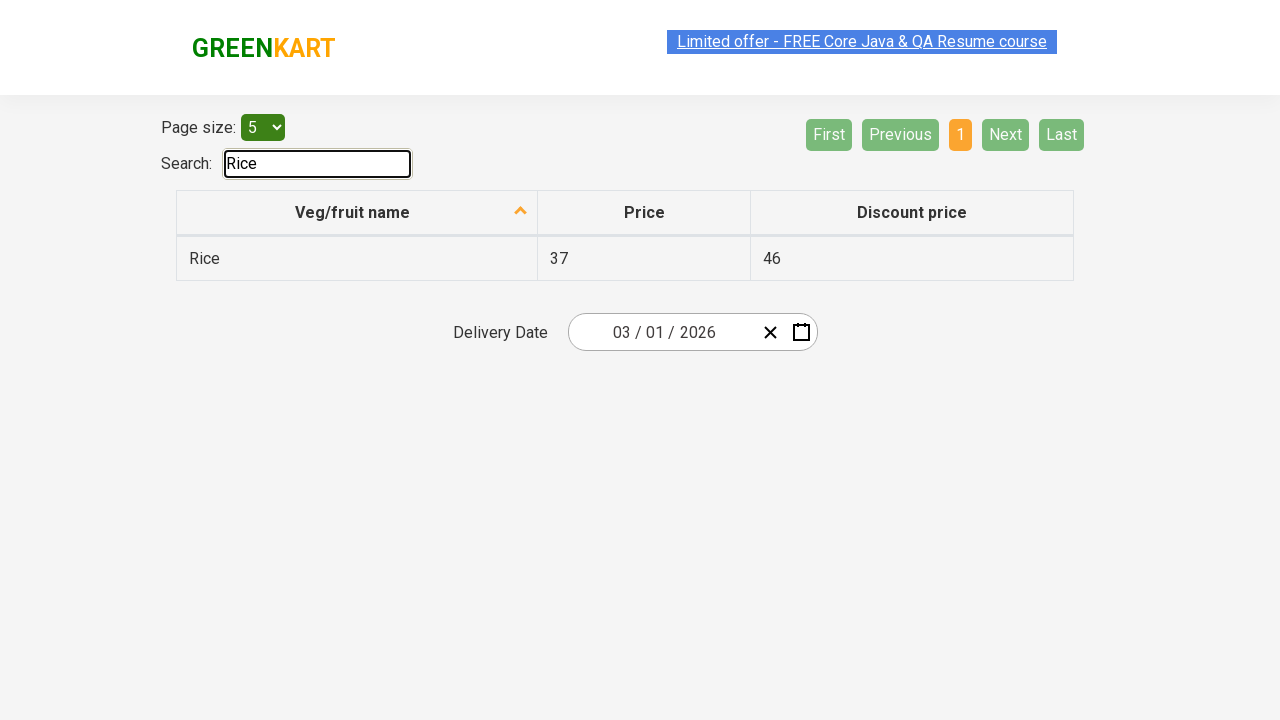

Waited 500ms for filter to apply
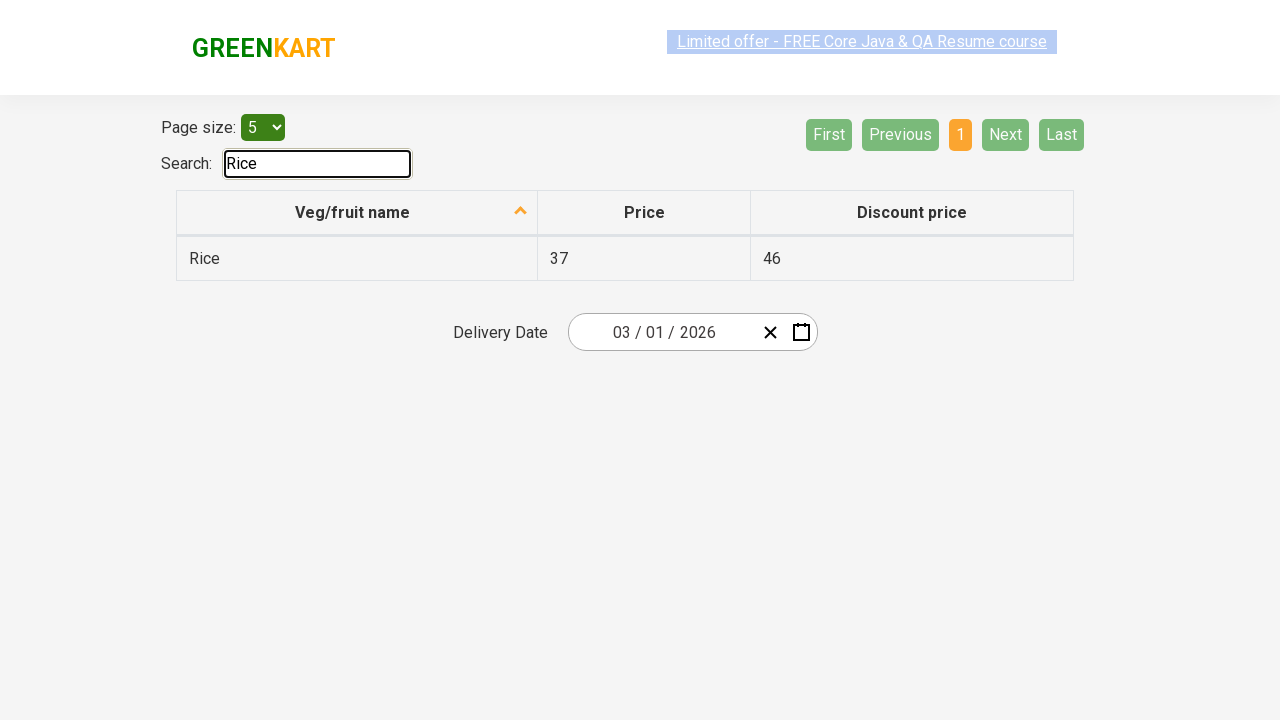

Retrieved all veggie names from first column of table
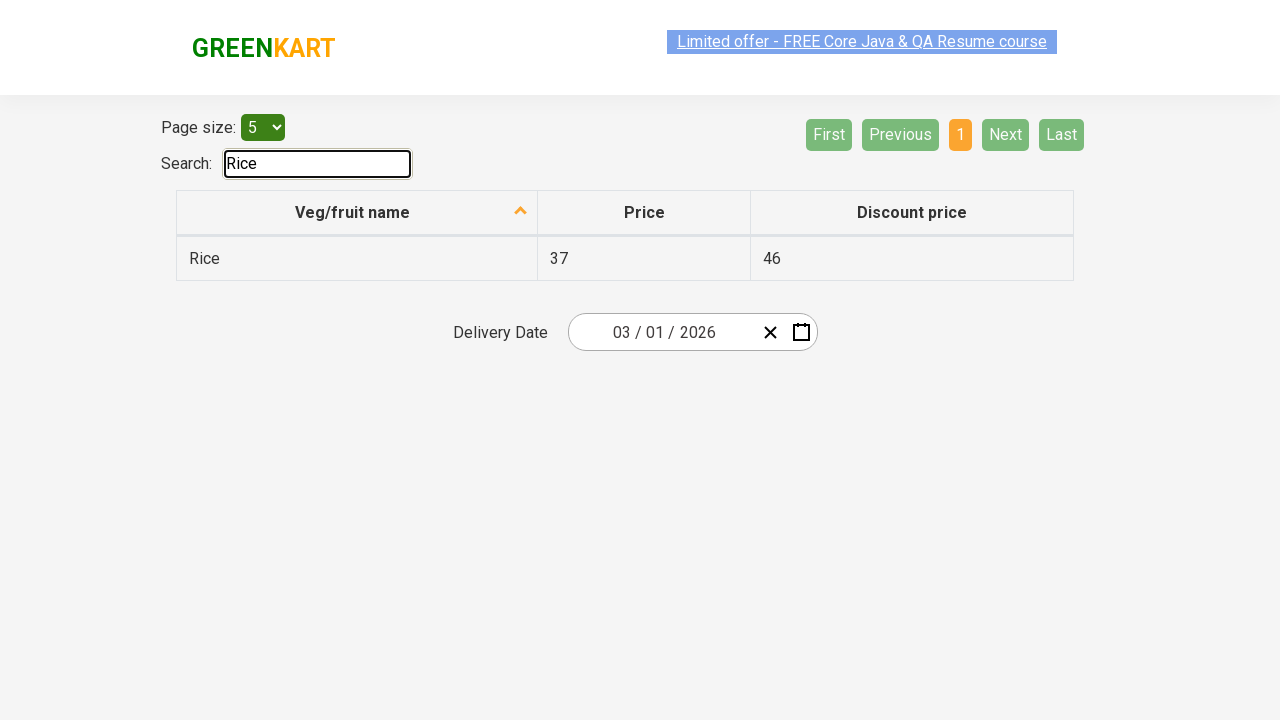

Verified that 'Rice' contains 'Rice'
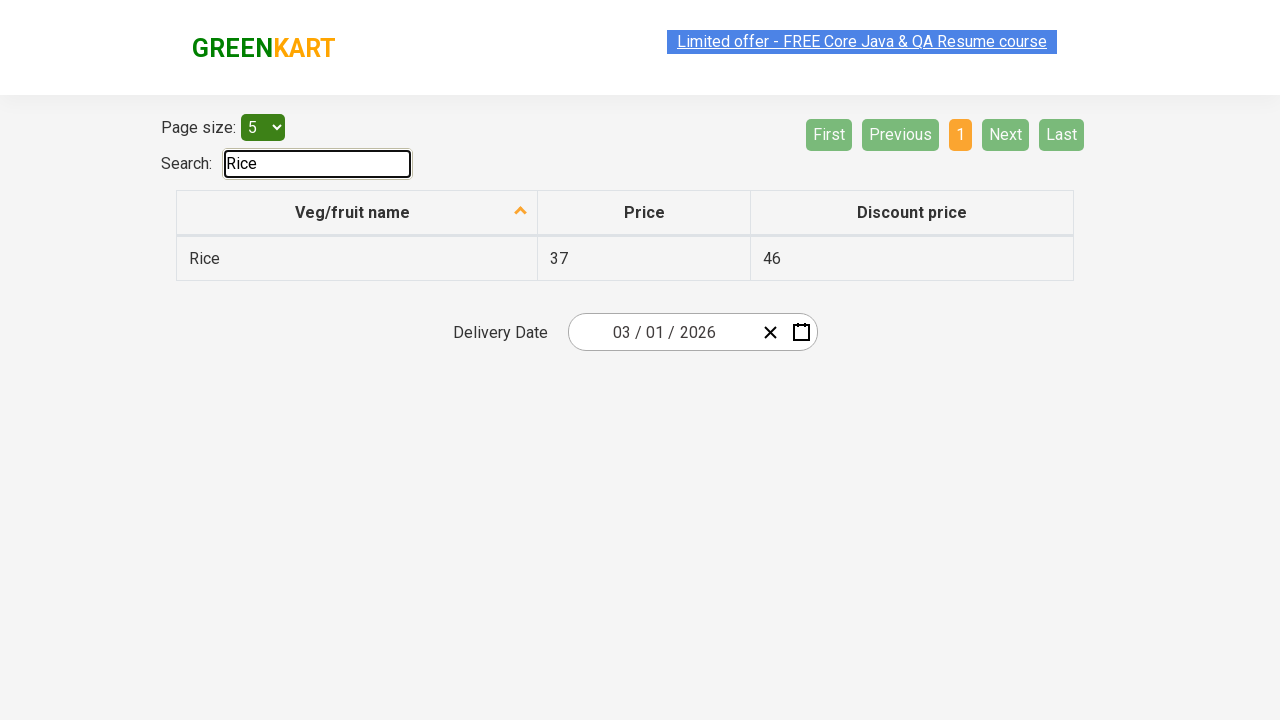

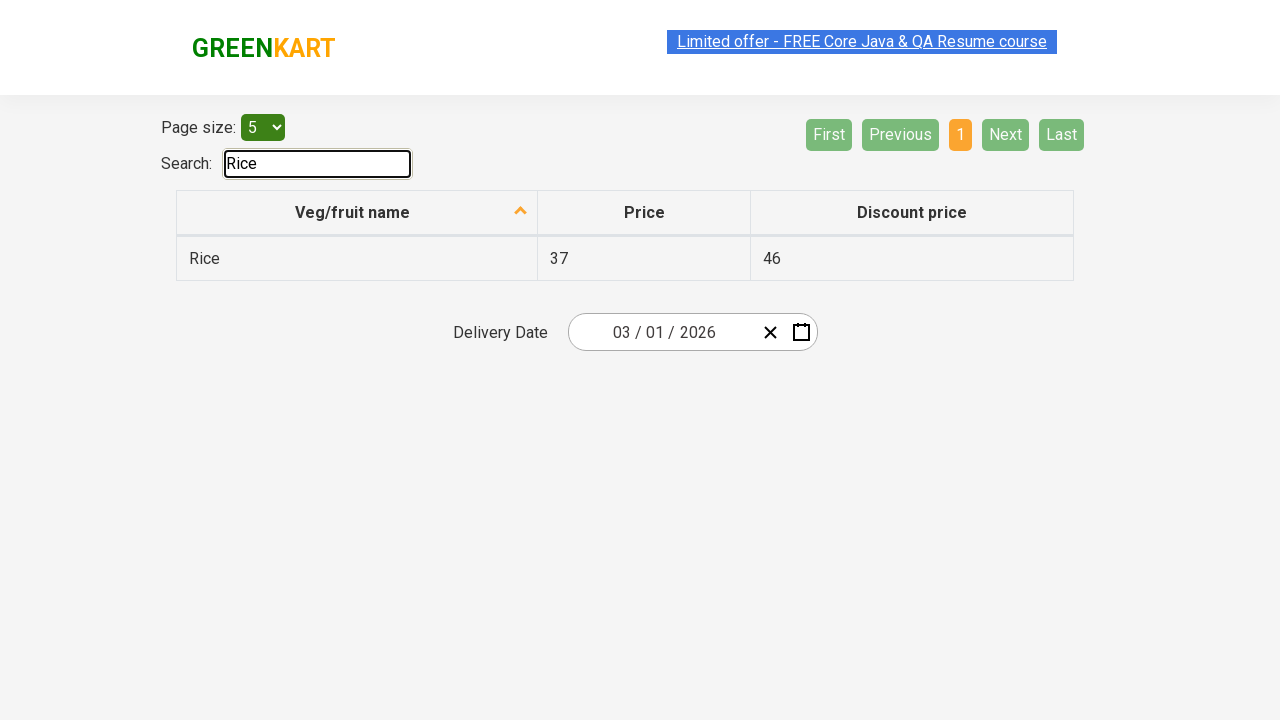